Tests the age form by entering name and age values, submitting, and verifying the success message

Starting URL: https://acctabootcamp.github.io/site/examples/age

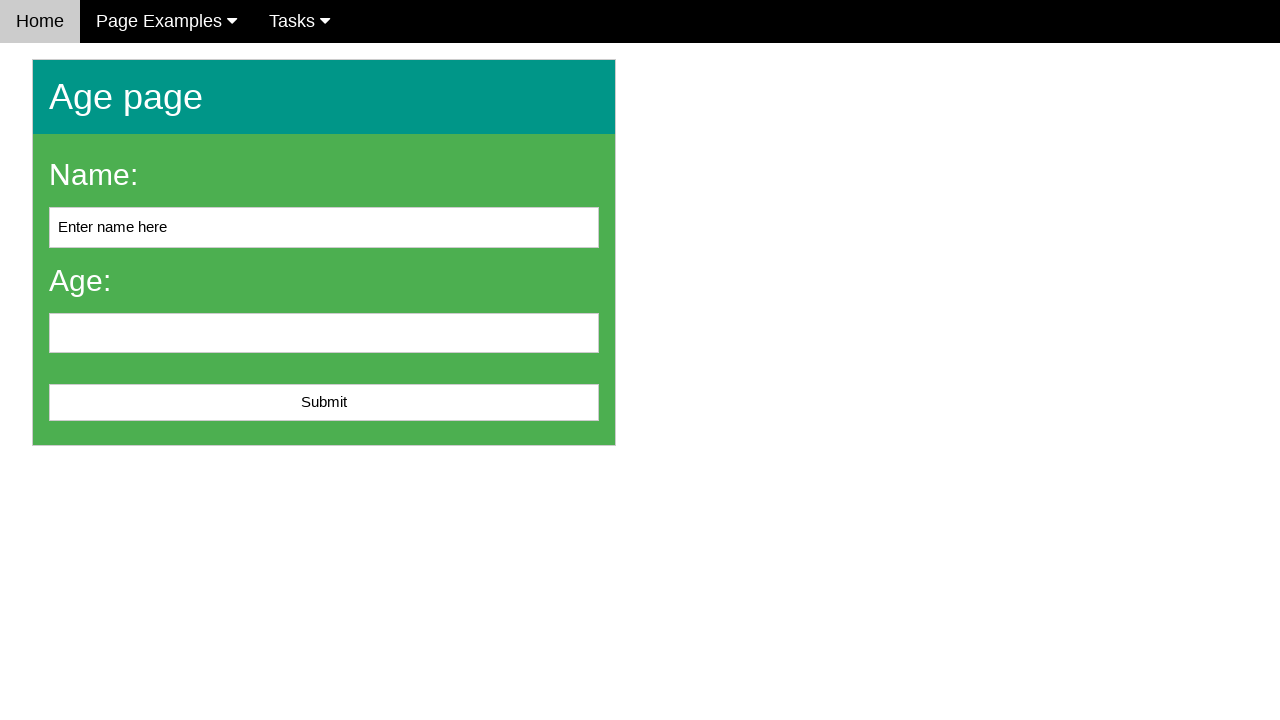

Cleared the name input field on #name
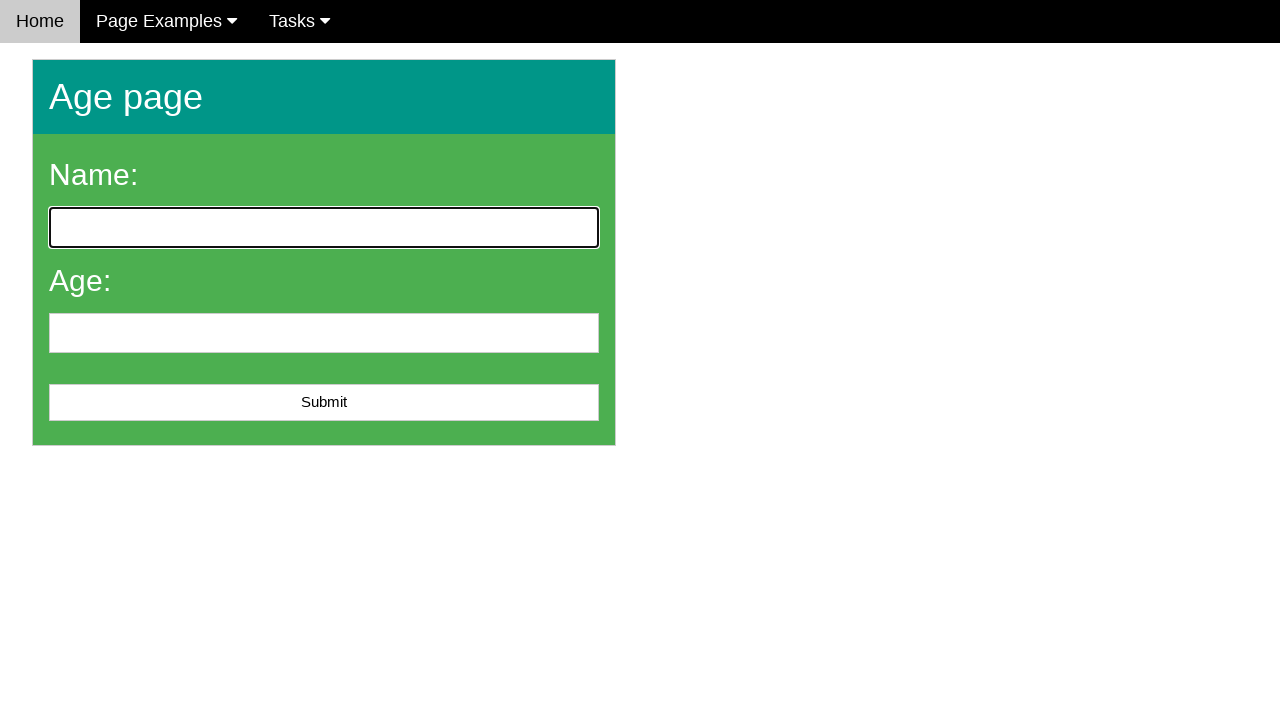

Entered 'John Doe' in the name field on #name
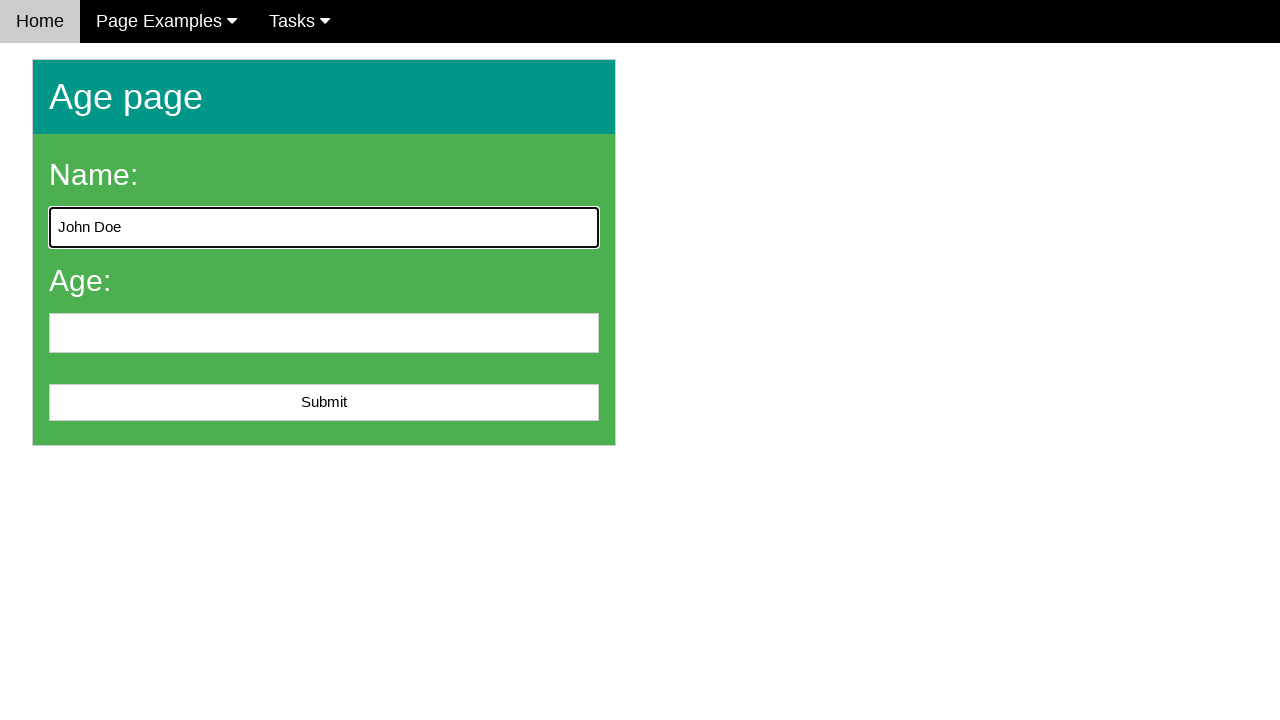

Entered '25' in the age field on #age
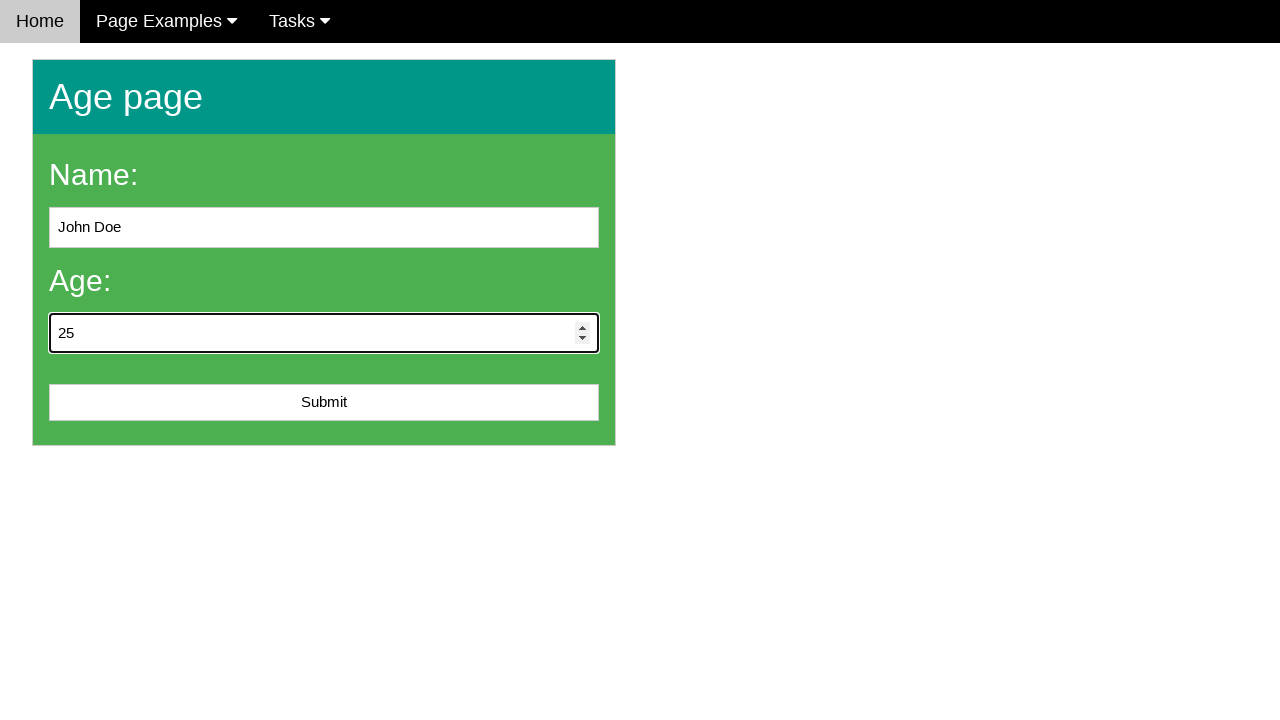

Clicked the submit button at (324, 403) on #submit
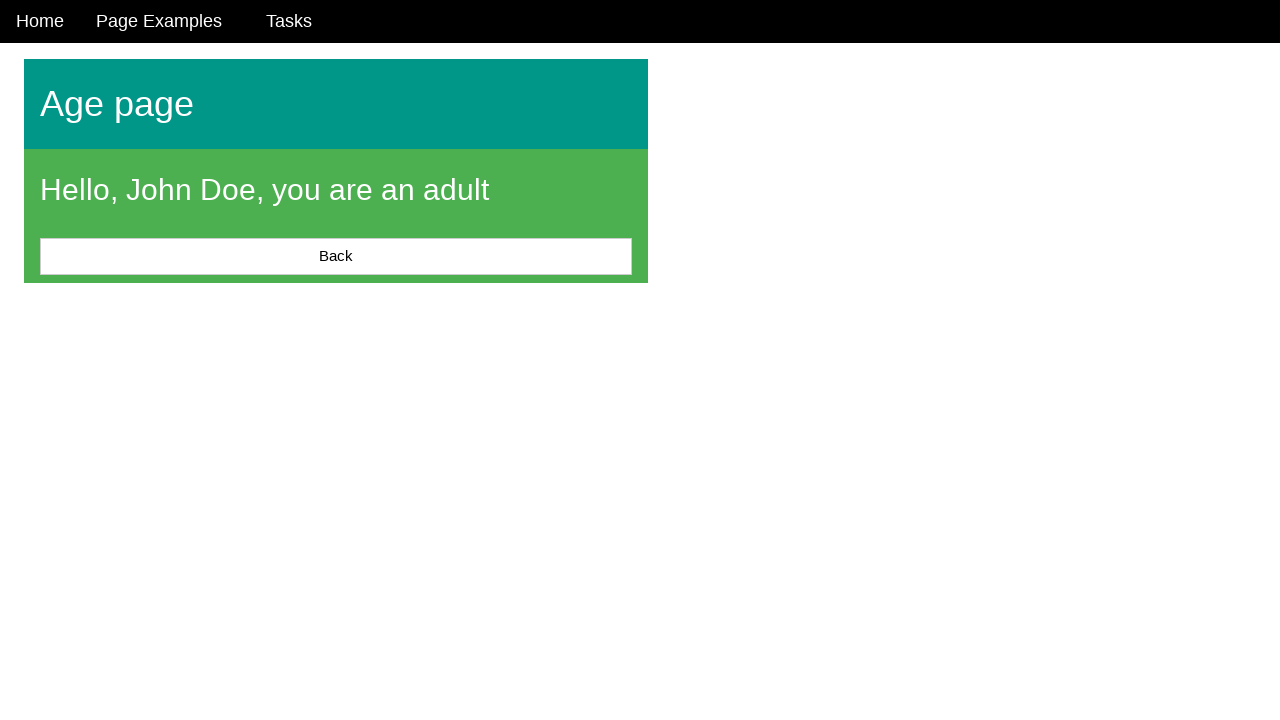

Success message appeared on the page
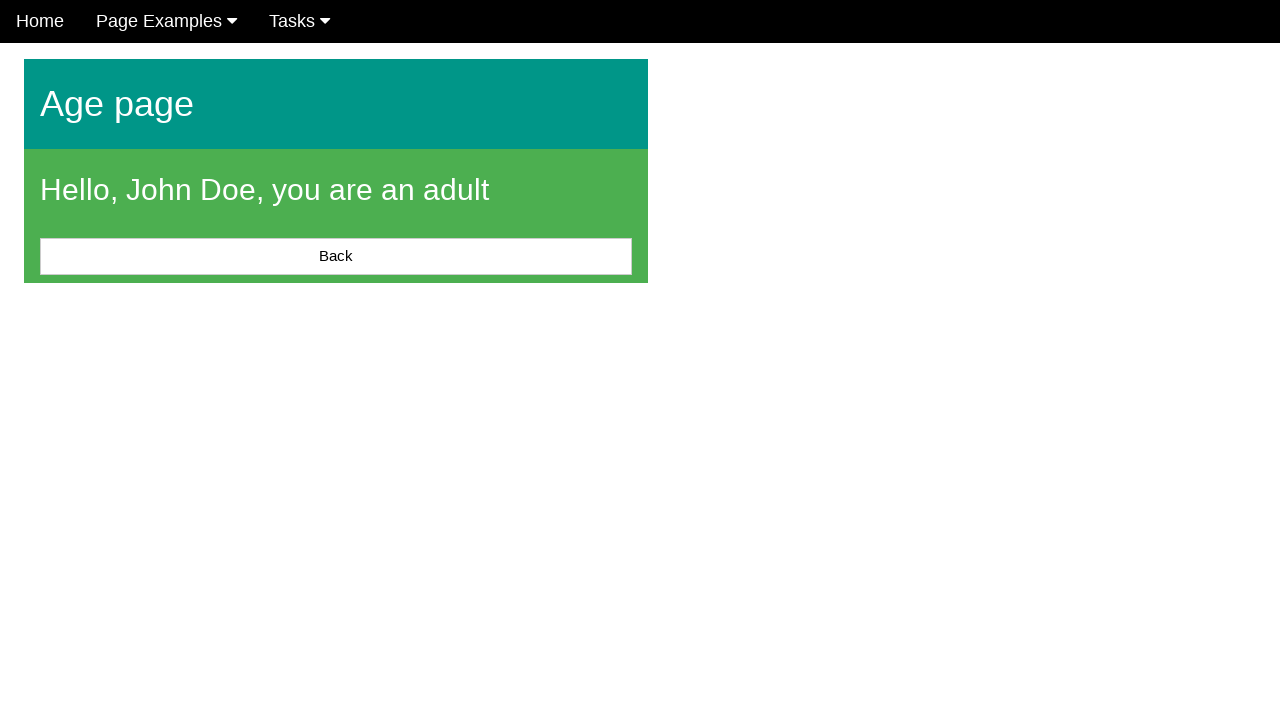

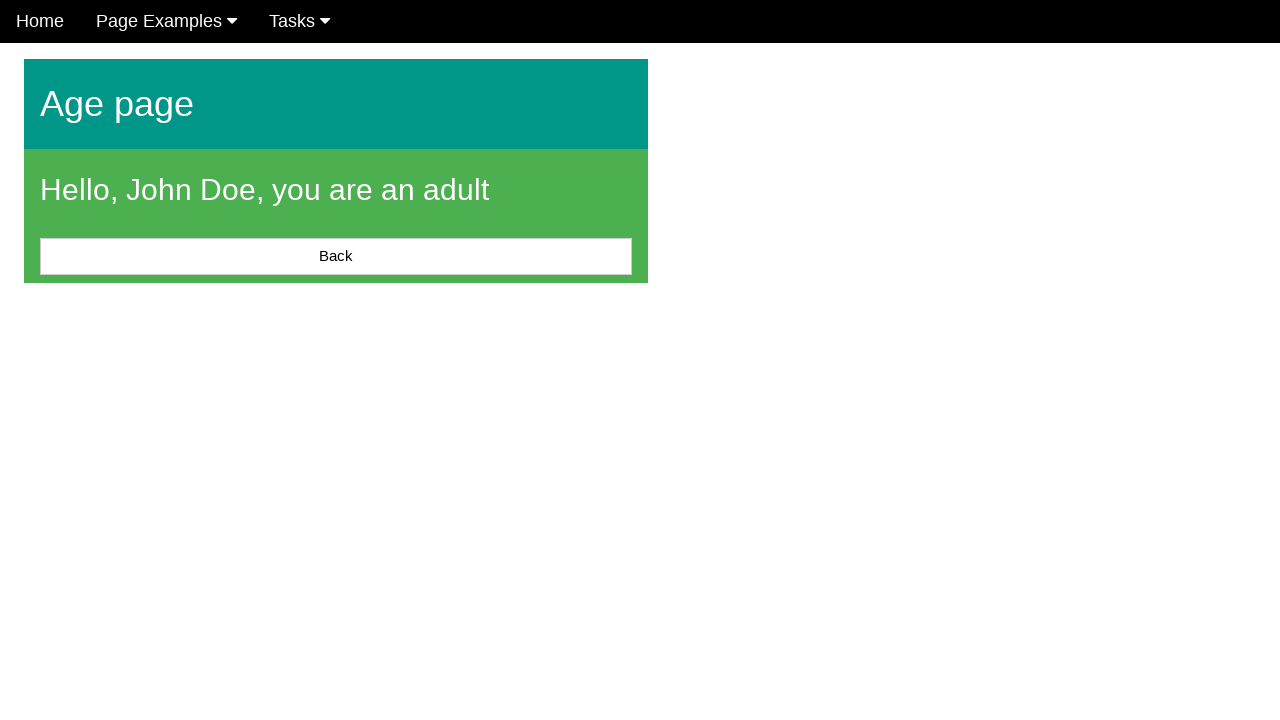